Tests JavaScript execution capabilities including alerts, DOM manipulation with text input and styling, and scrolling to elements

Starting URL: https://omayo.blogspot.com/

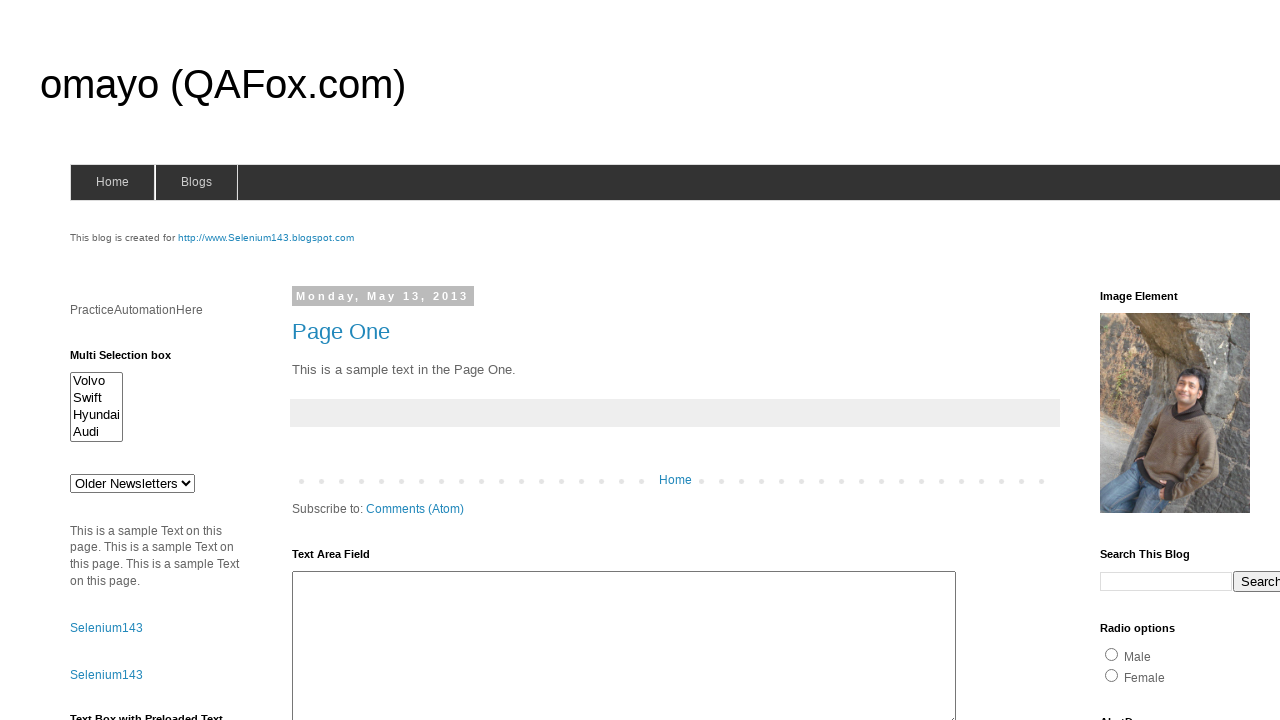

Executed JavaScript to display alert with 'Vik Plakhov'
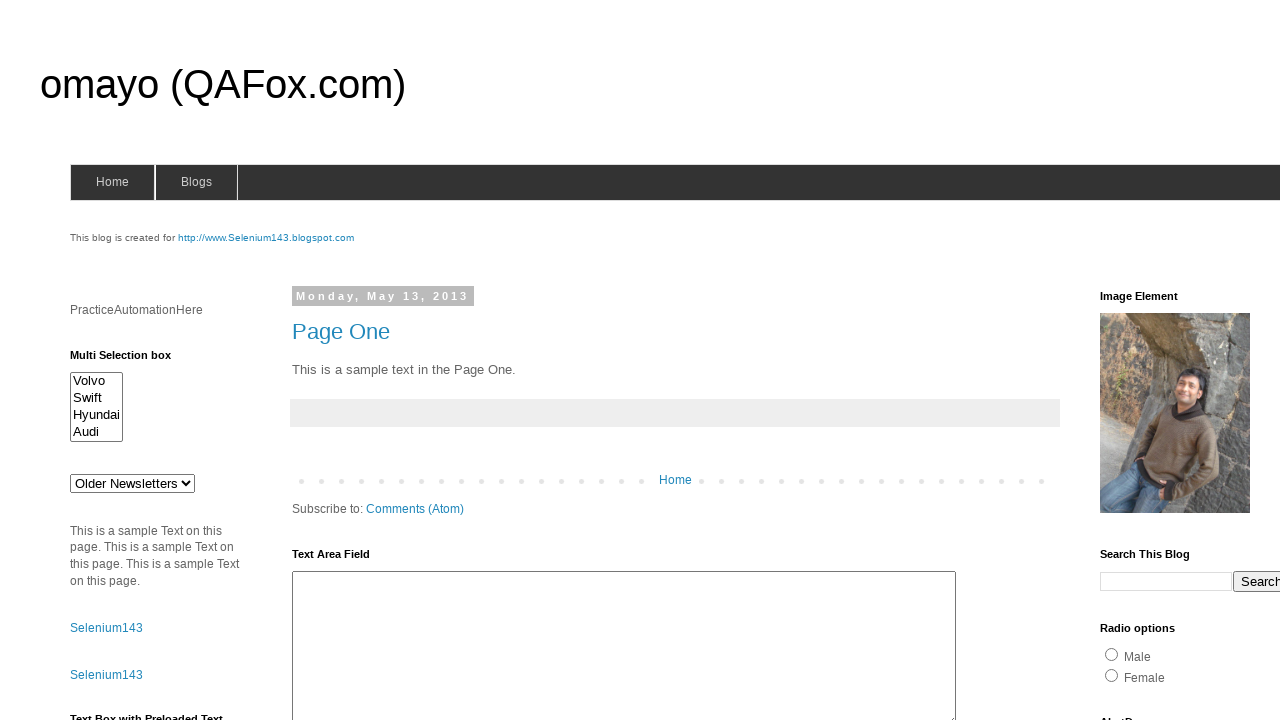

Set up dialog handler to accept alerts
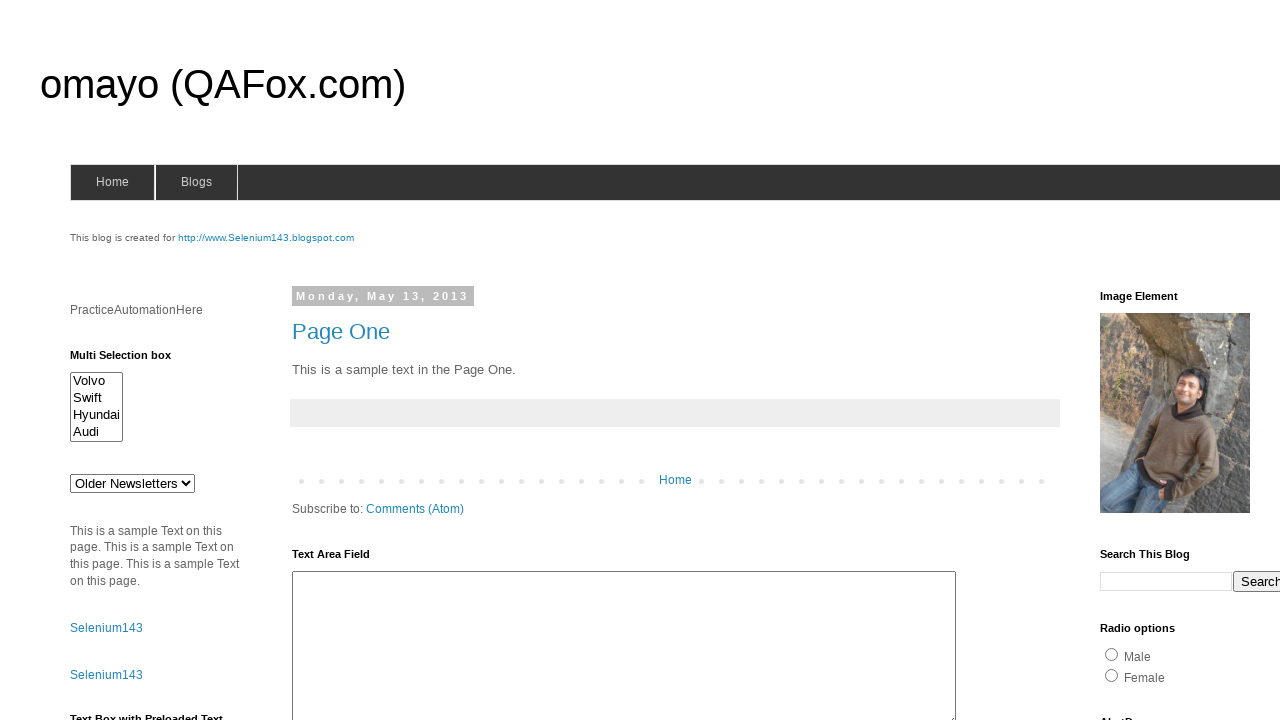

Filled text area with 'Vikenty Plakhov' using JavaScript
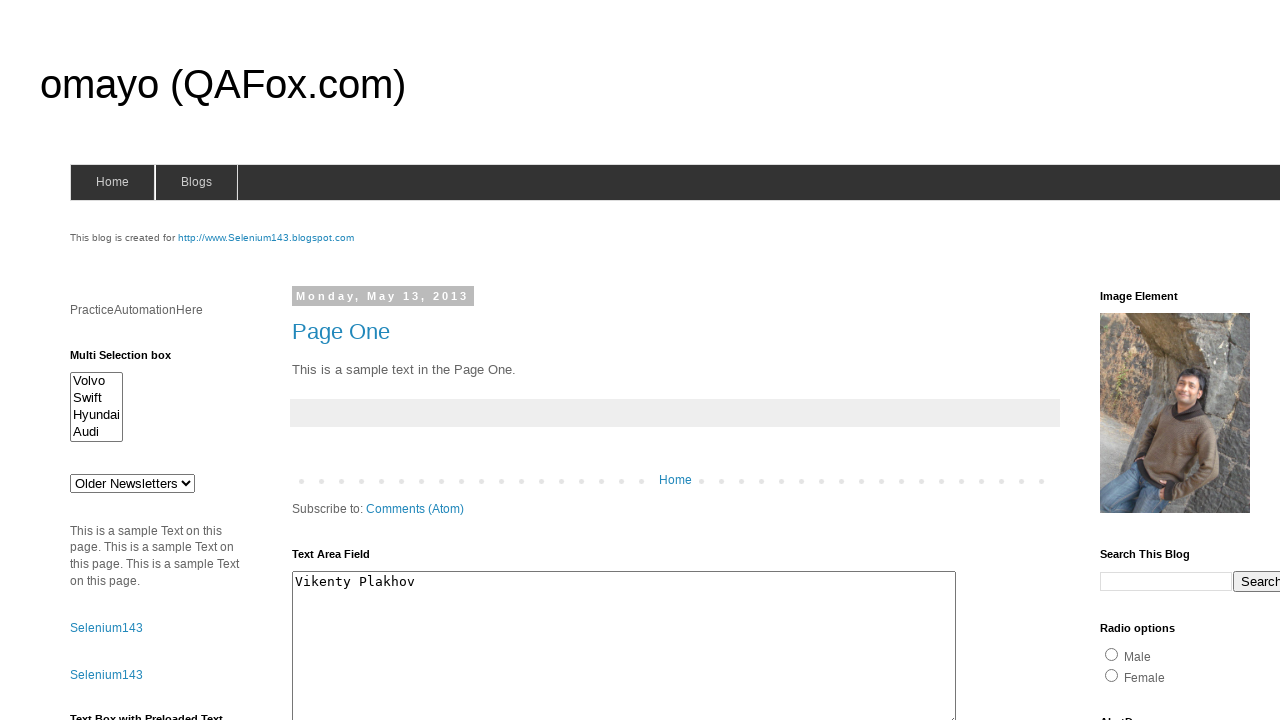

Changed text color to blue using JavaScript DOM manipulation
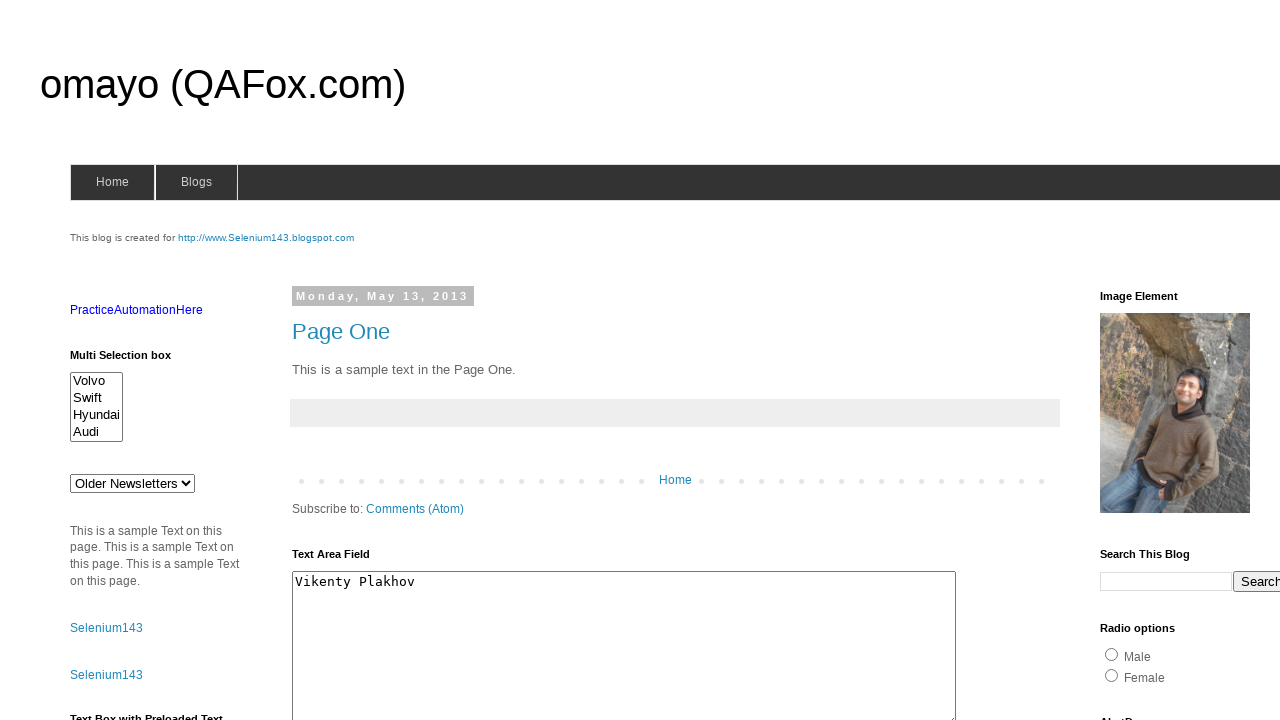

Changed background color to red using JavaScript DOM manipulation
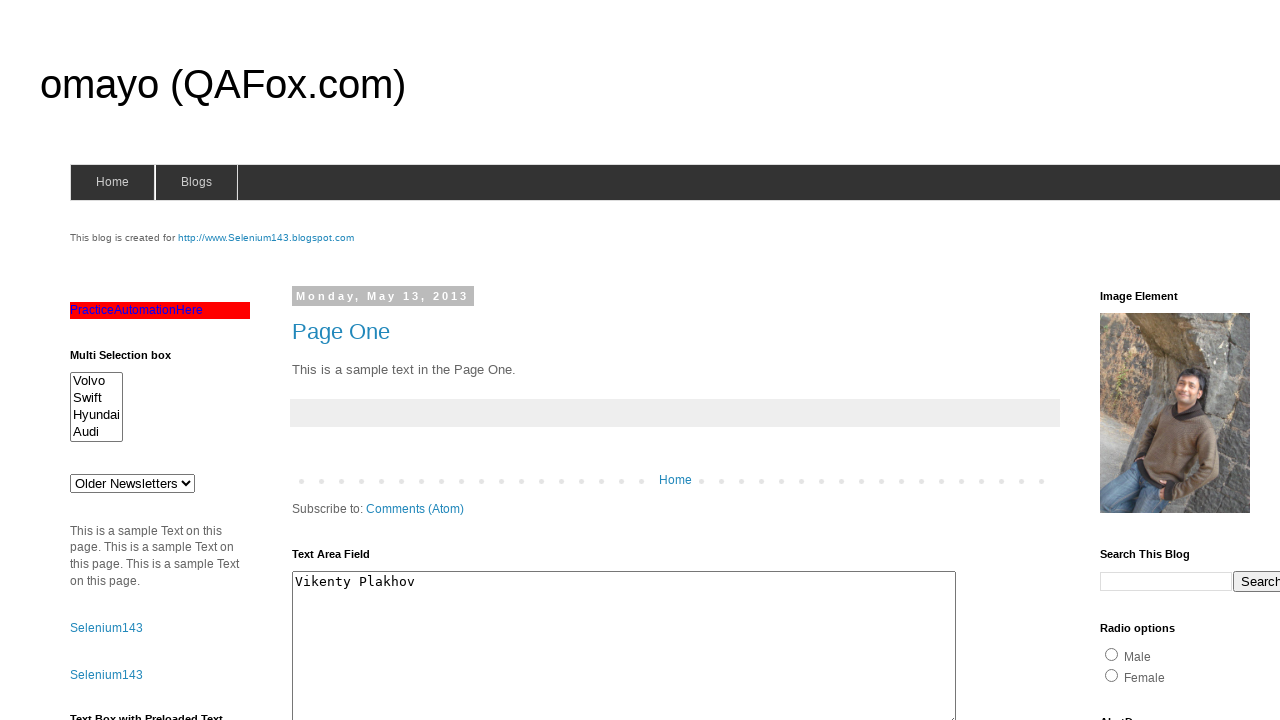

Scrolled to button element with ID 'HTML44'
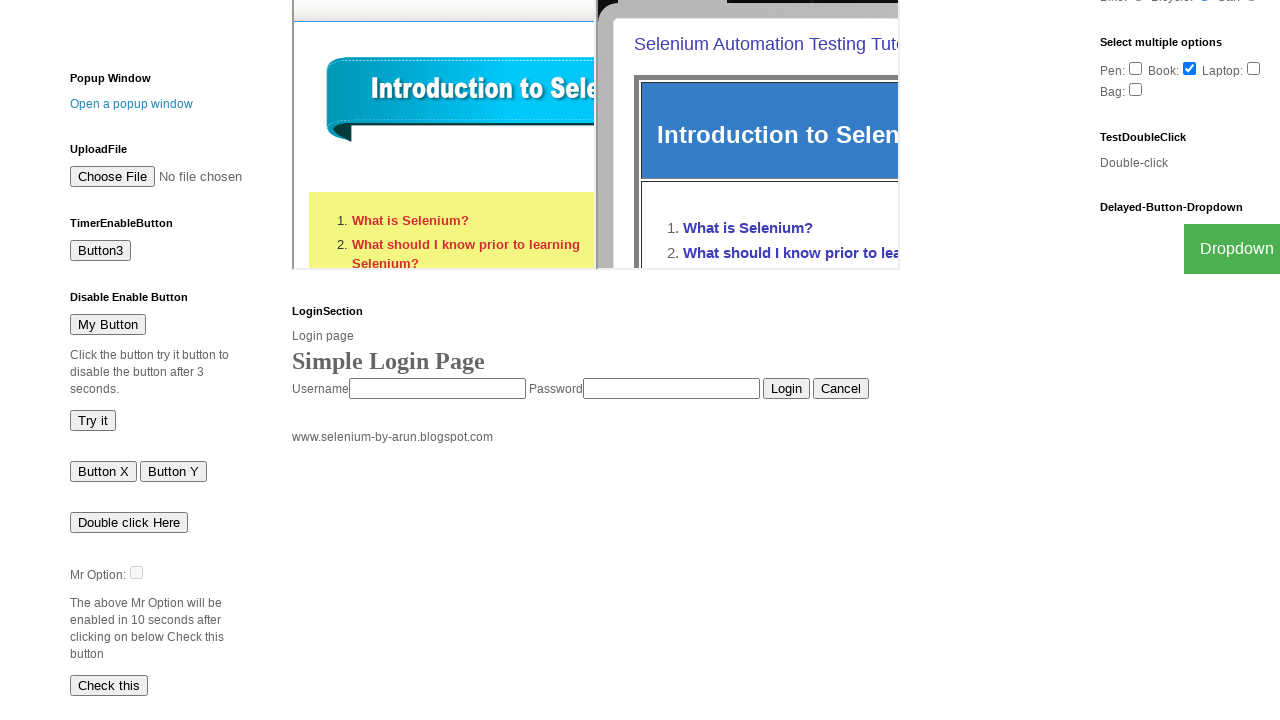

Retrieved inner HTML of button element
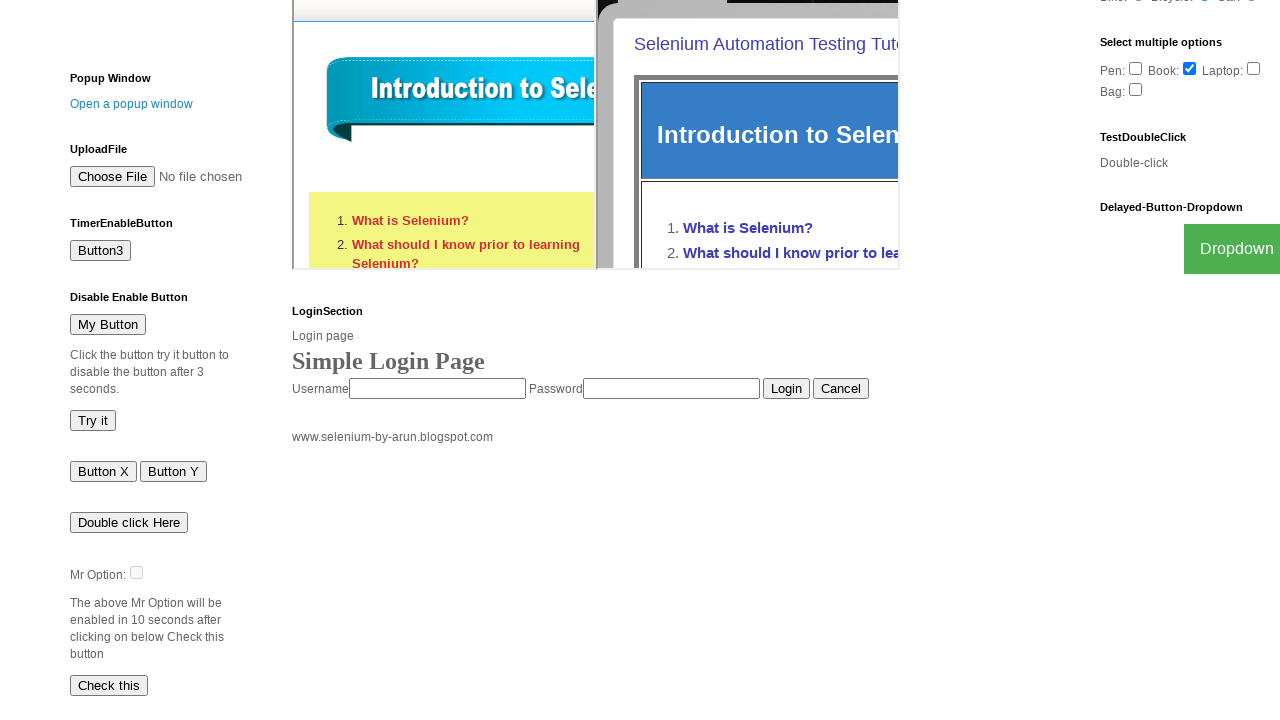

Verified button contains expected text 'Disable Enable Button'
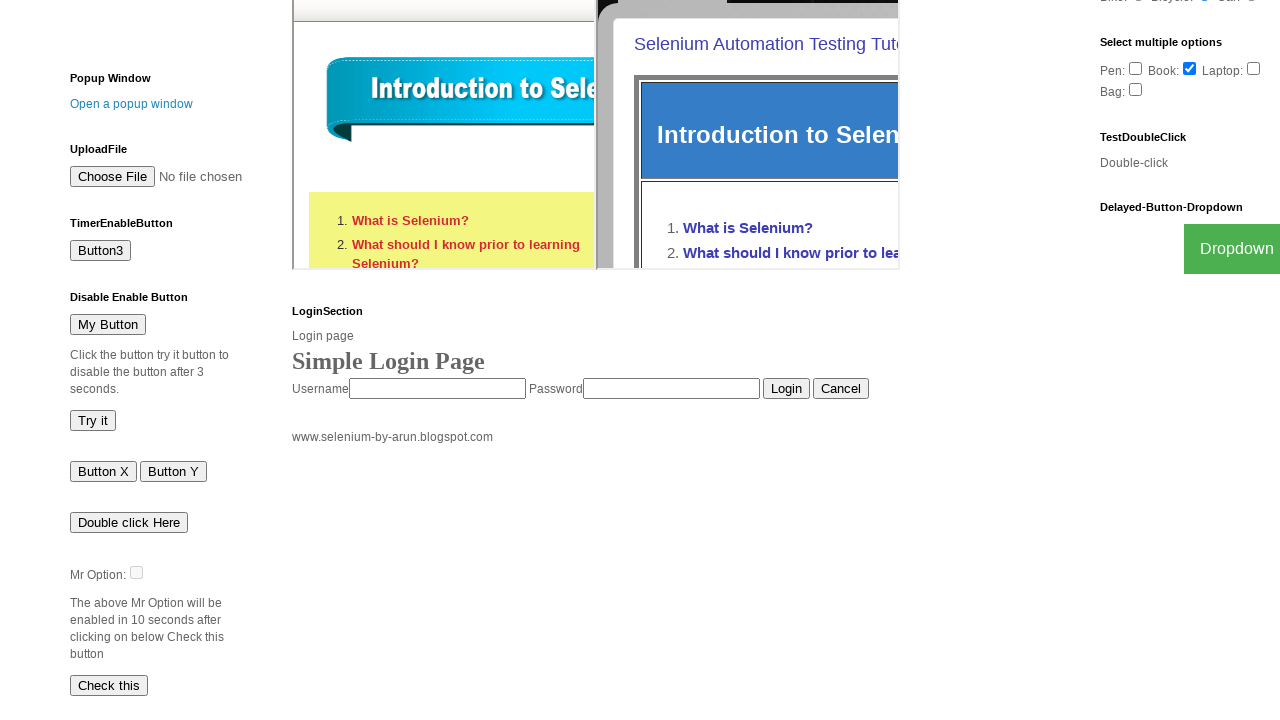

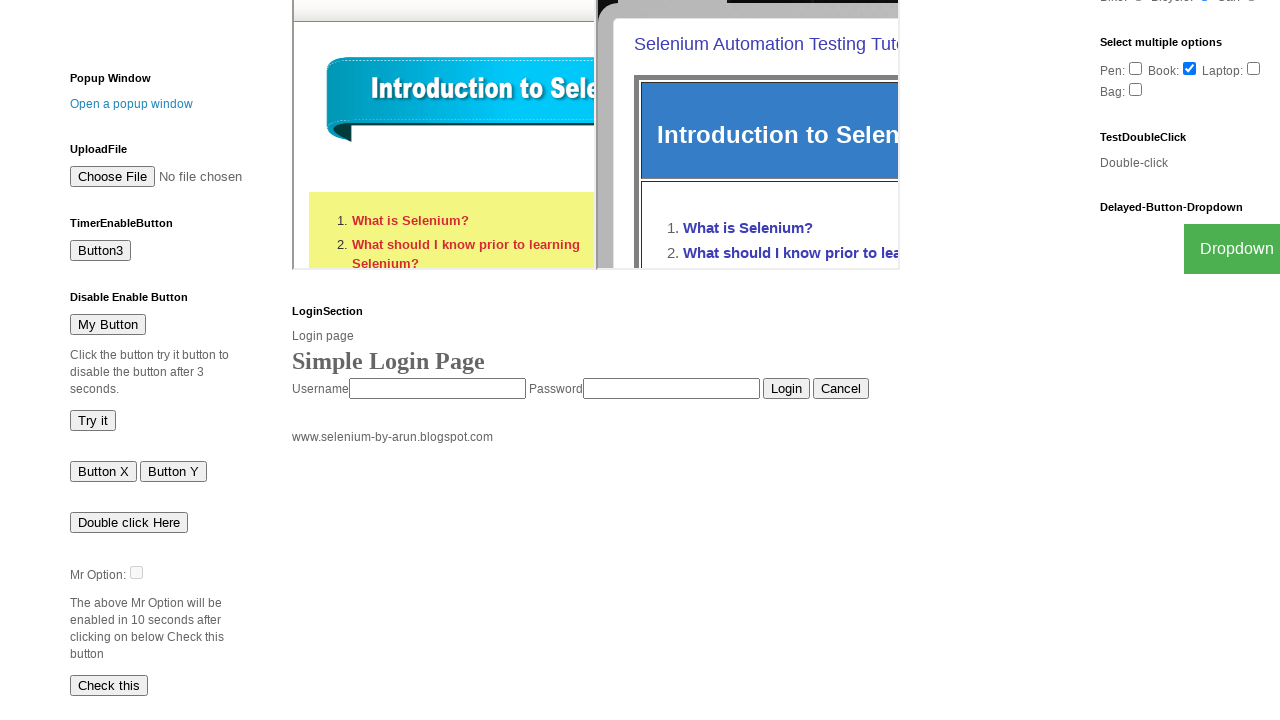